Tests the Indian Railways train search functionality by searching for trains between Chennai and Nagercoil, and verifies train information is displayed

Starting URL: https://erail.in/

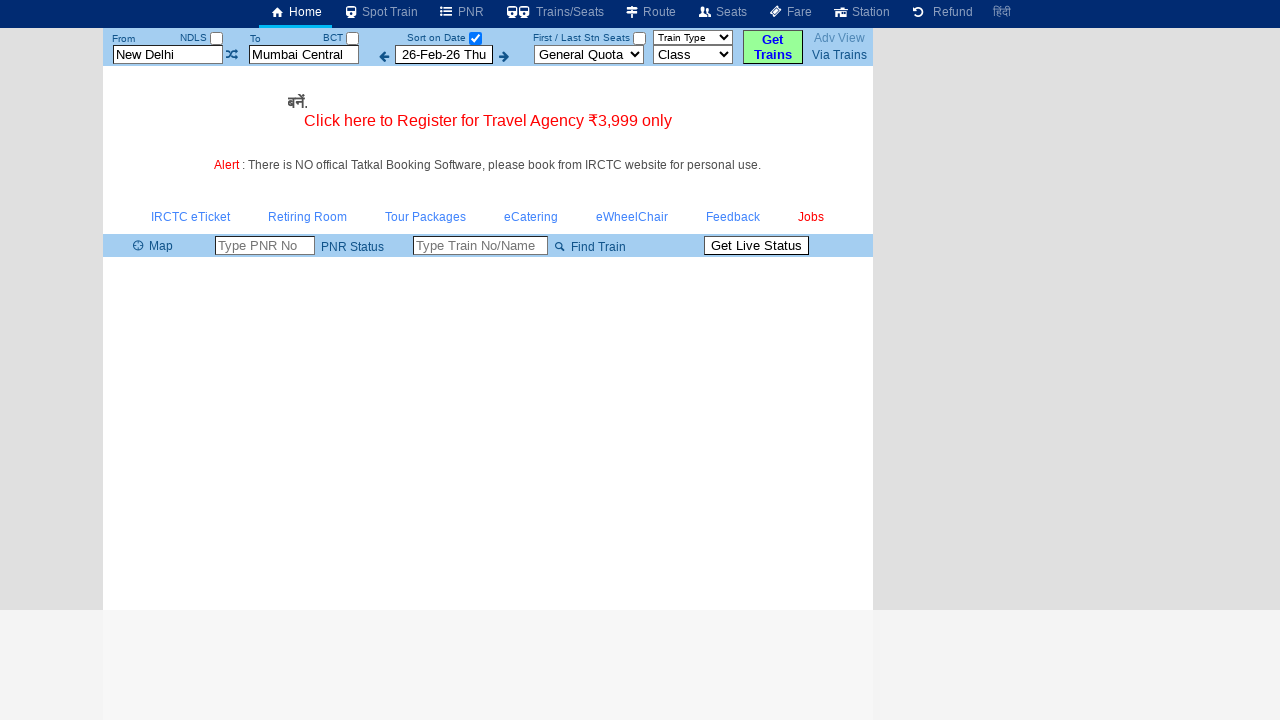

Unchecked 'Select Date Only' checkbox to display all trains at (475, 38) on xpath=//input[@id='chkSelectDateOnly']
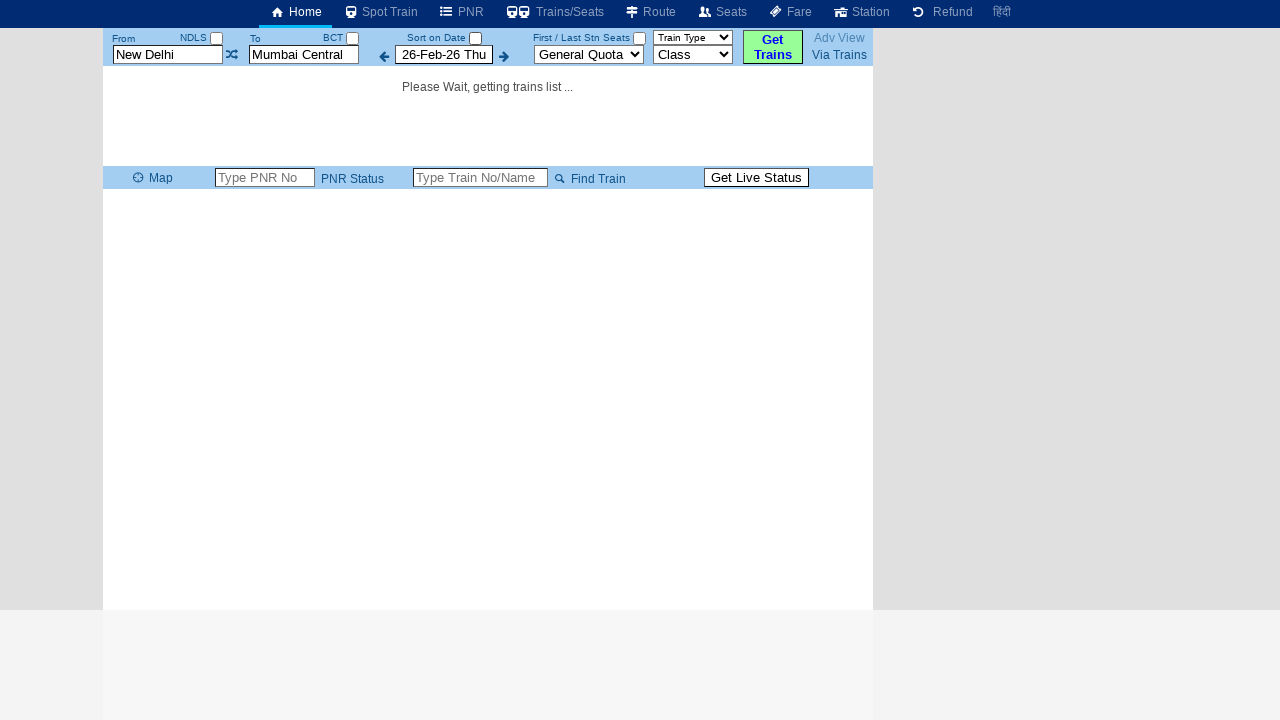

Cleared source station input field on //input[@id='txtStationFrom']
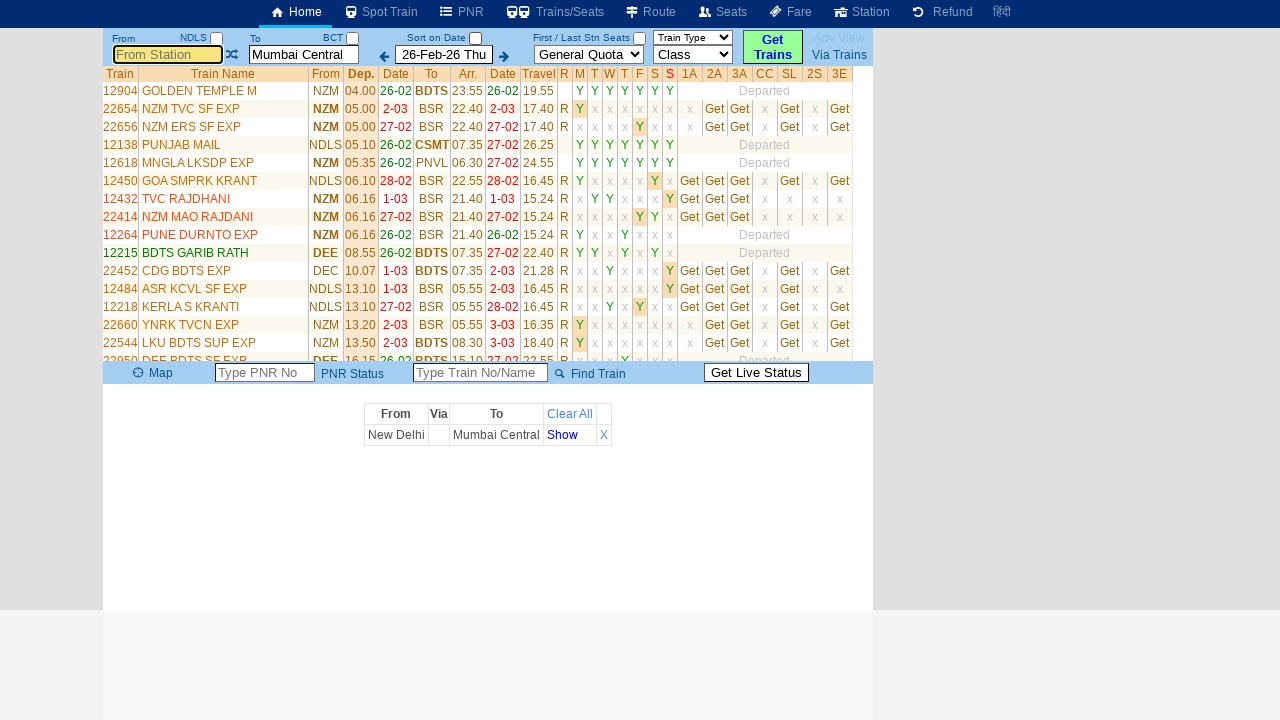

Entered 'Chennai' as source station on //input[@id='txtStationFrom']
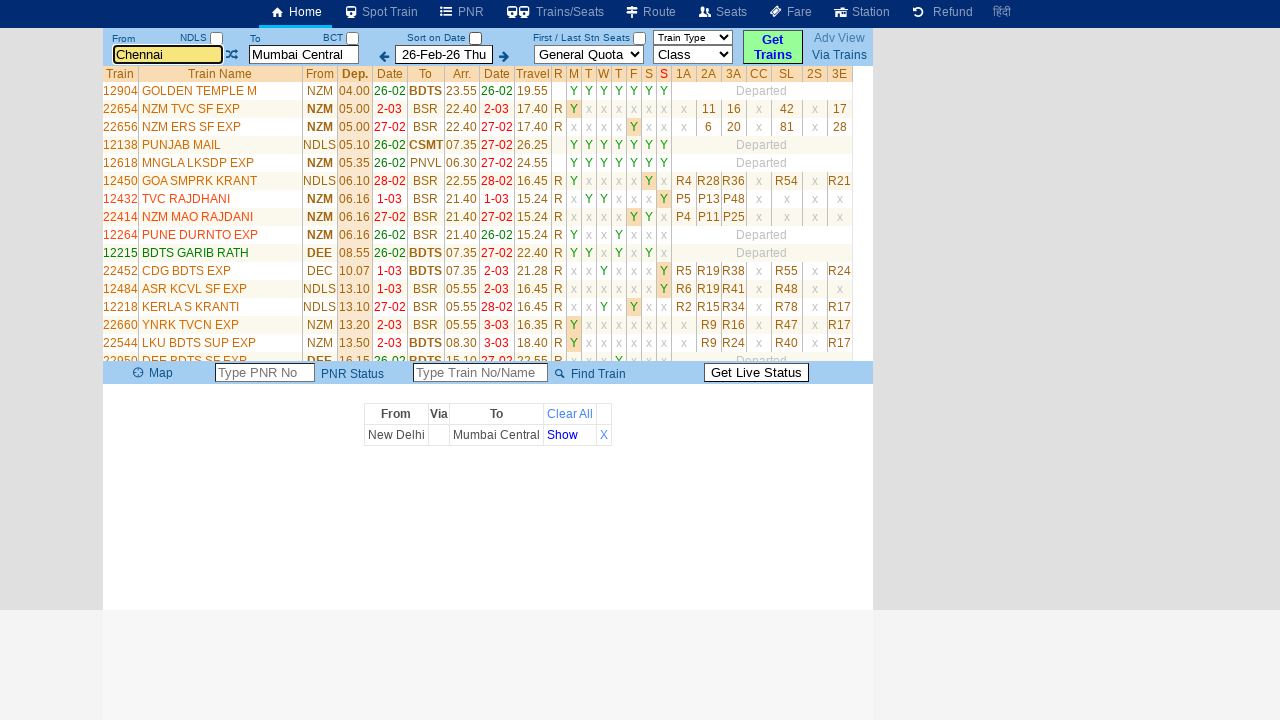

Pressed Enter to confirm source station selection on //input[@id='txtStationFrom']
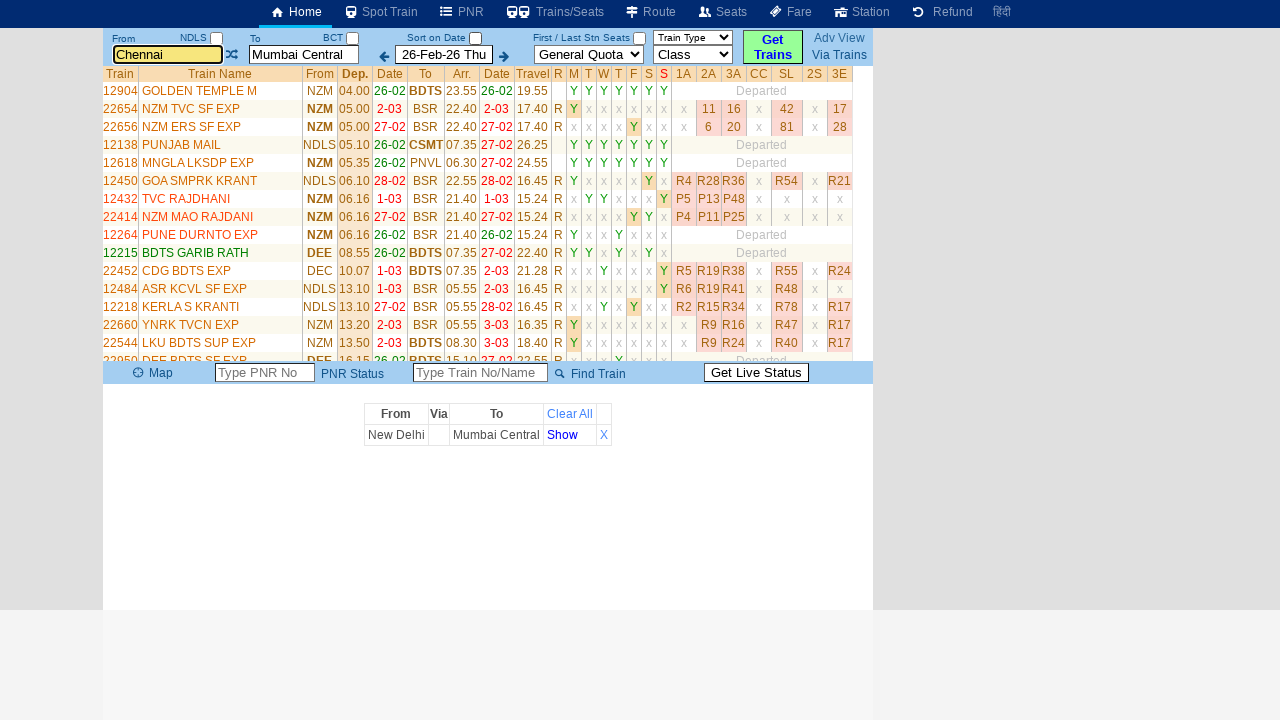

Cleared destination station input field on //input[@id='txtStationTo']
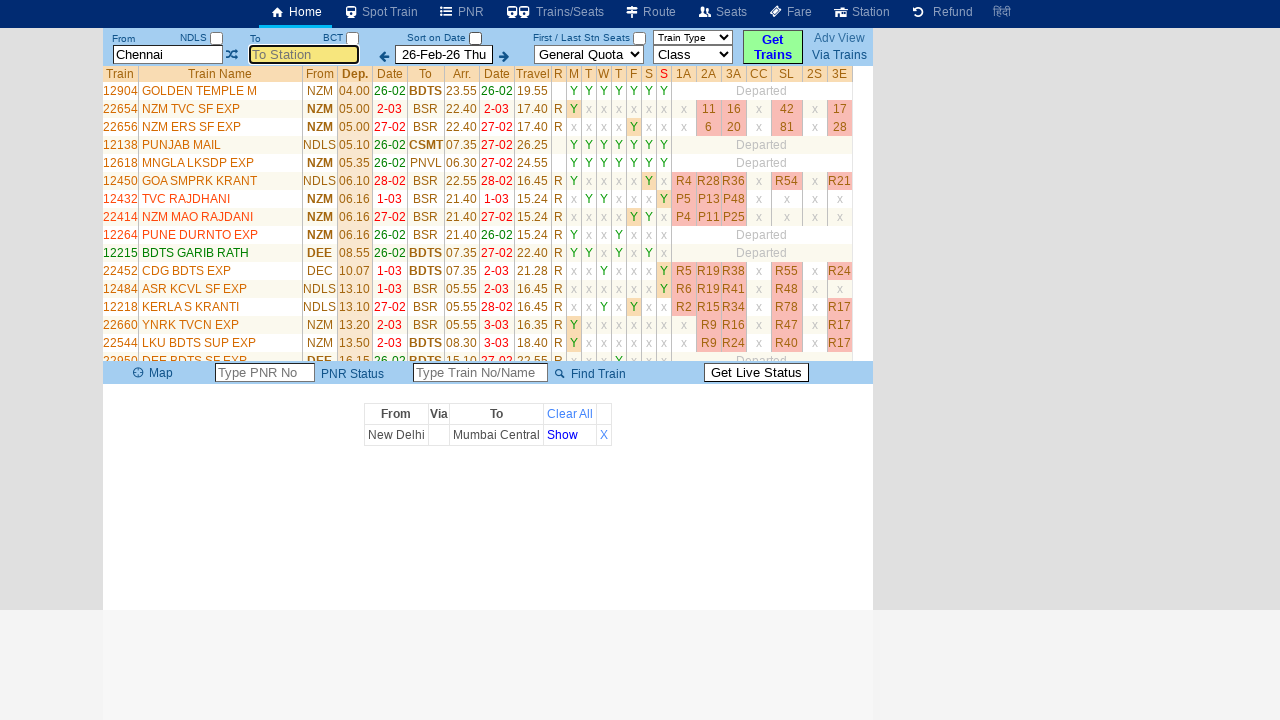

Entered 'Nagercoil' as destination station on //input[@id='txtStationTo']
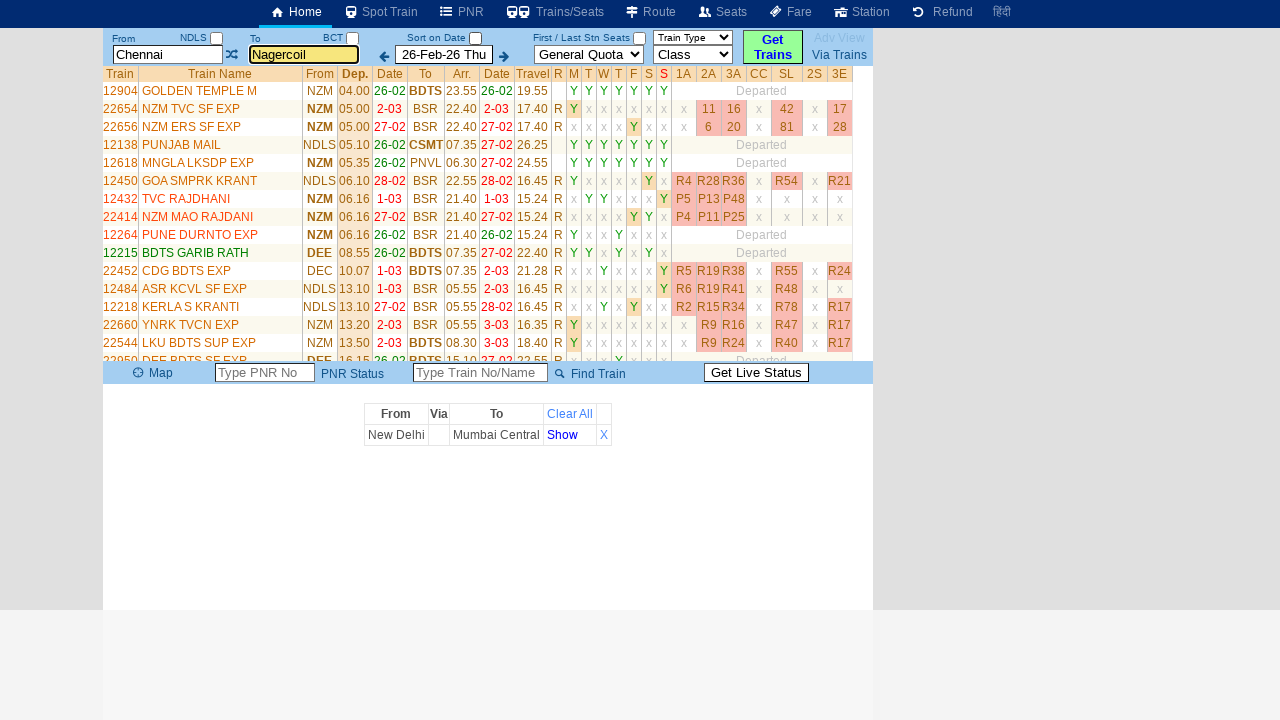

Pressed Enter to confirm destination station selection on //input[@id='txtStationTo']
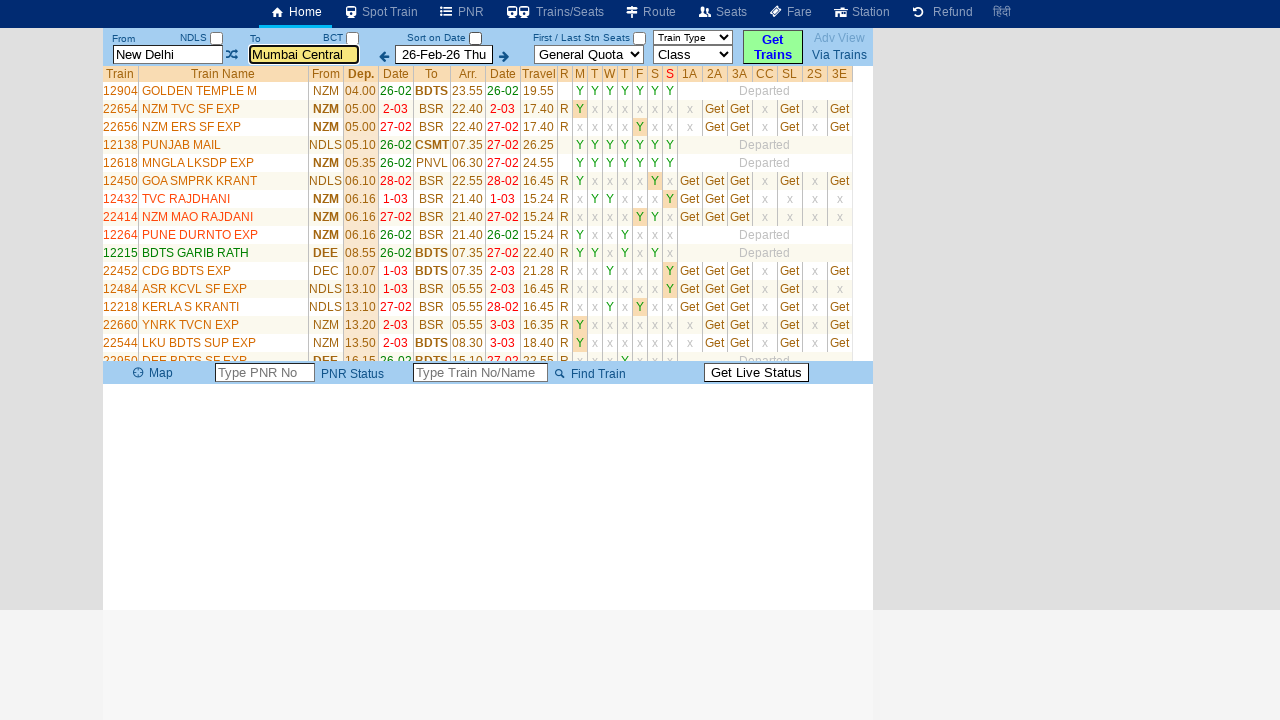

Clicked search button to initiate train search between Chennai and Nagercoil at (773, 47) on xpath=//input[@id='buttonFromTo']
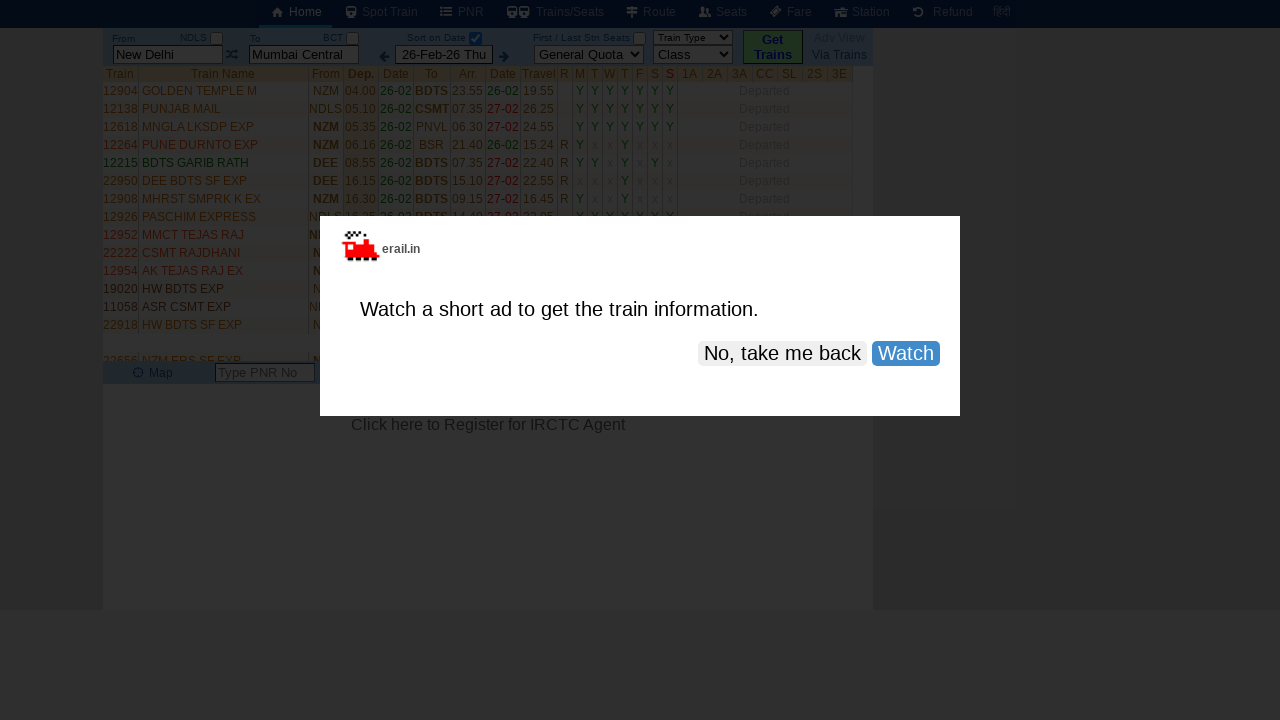

Train results loaded successfully
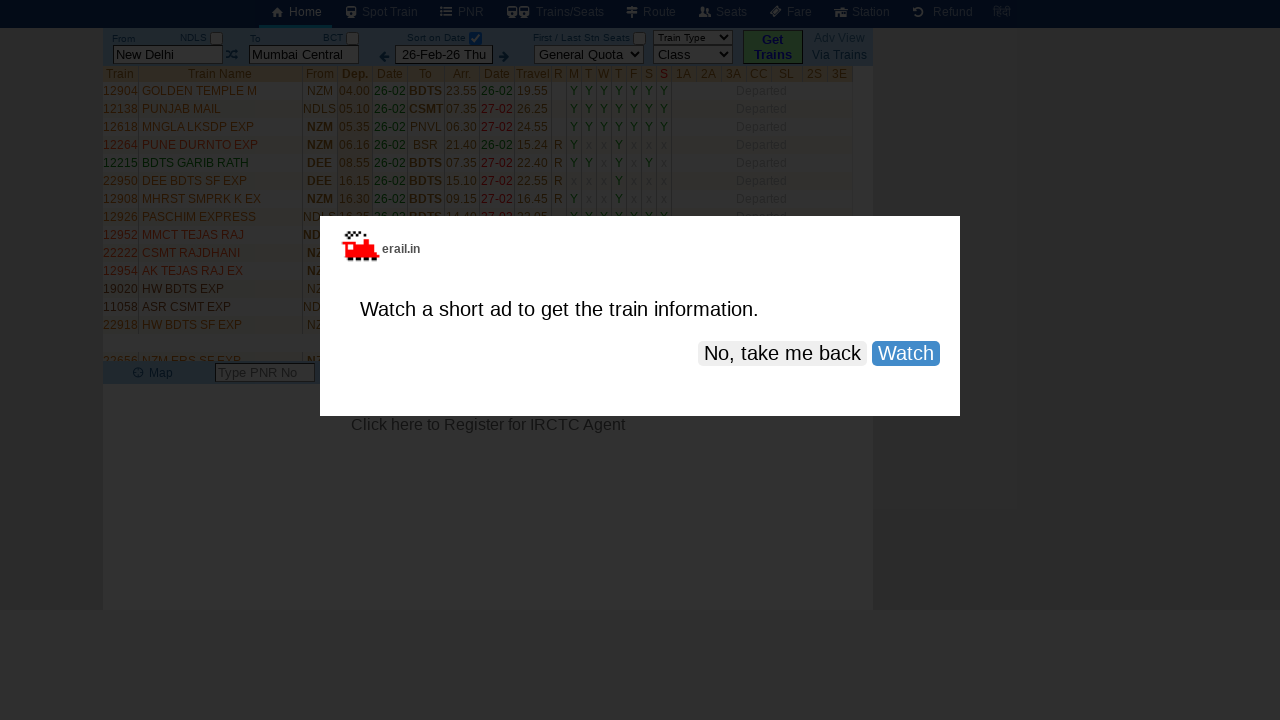

Retrieved all train name elements from search results
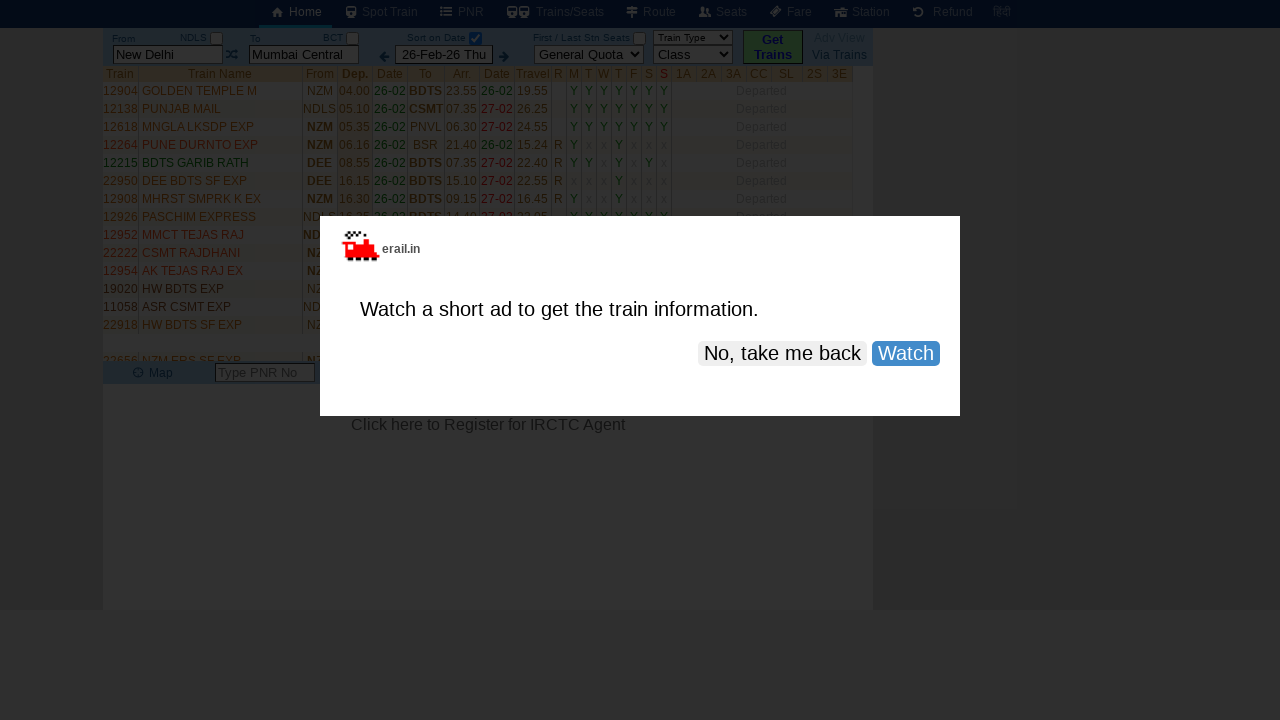

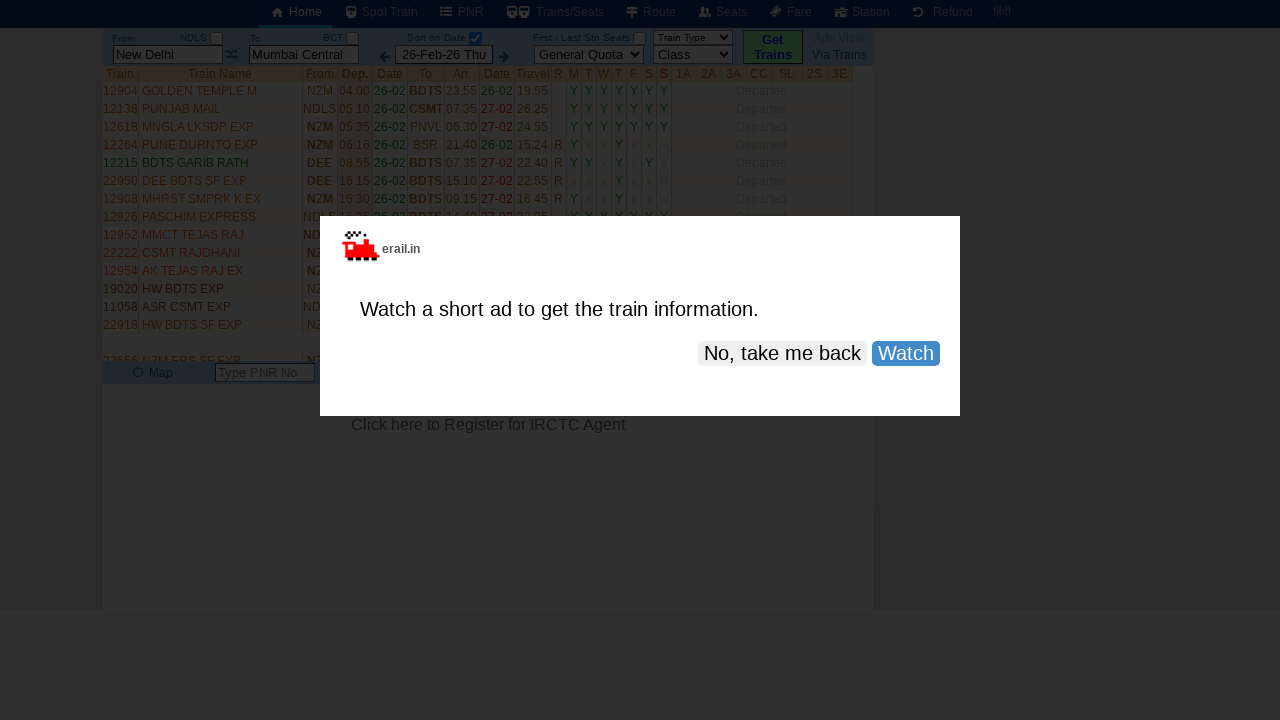